Tests dropdown selection using Playwright's select_option method to choose "Option 1" by visible text from the dropdown.

Starting URL: https://the-internet.herokuapp.com/dropdown

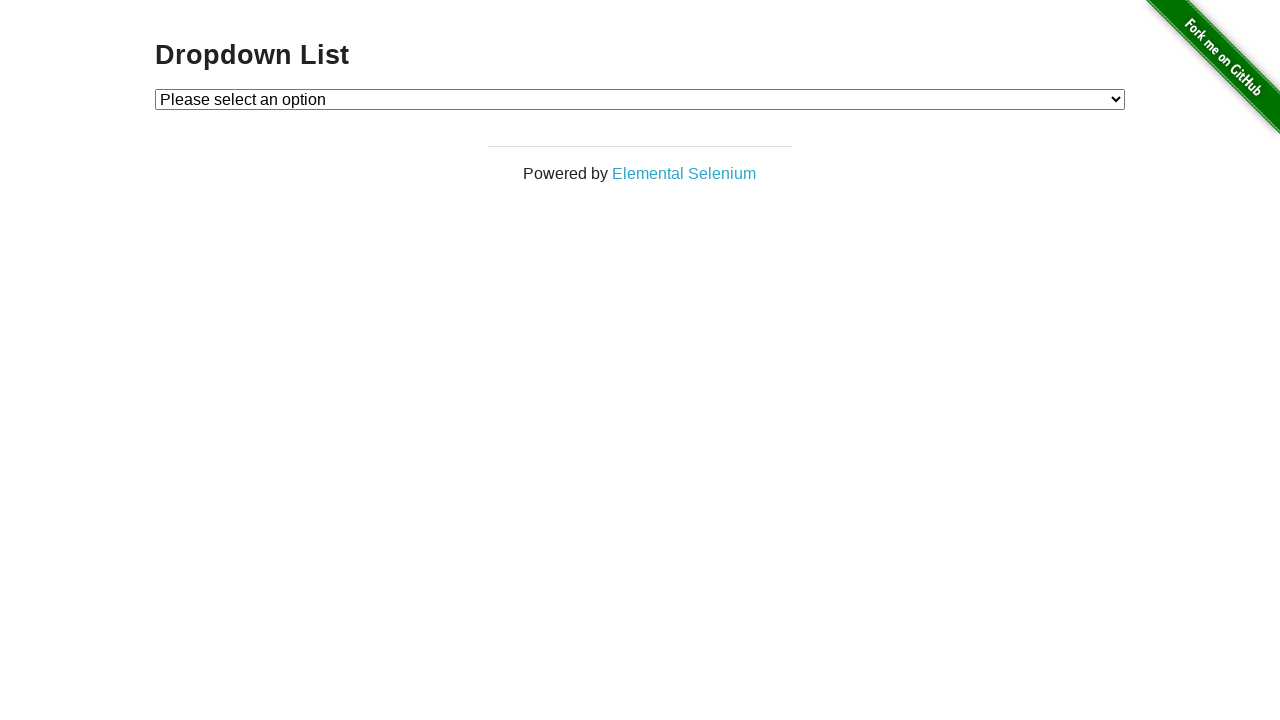

Waited for dropdown element to be present
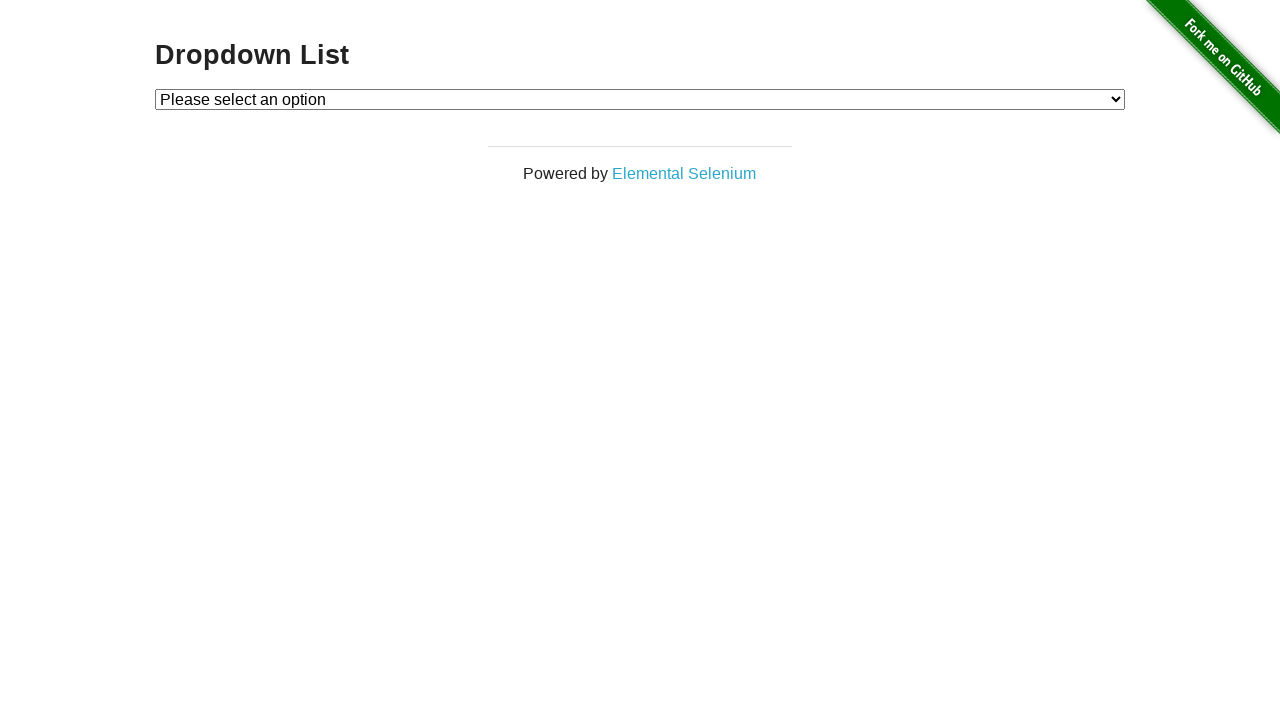

Selected 'Option 1' from dropdown using select_option method on #dropdown
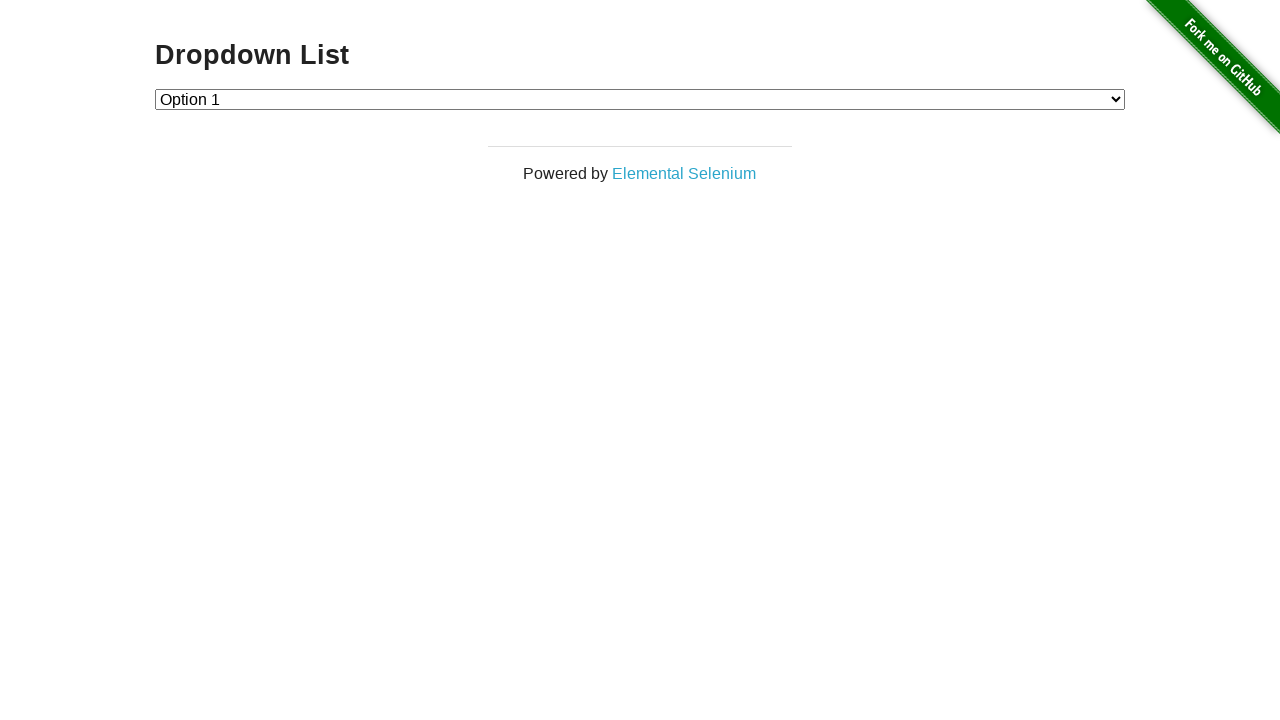

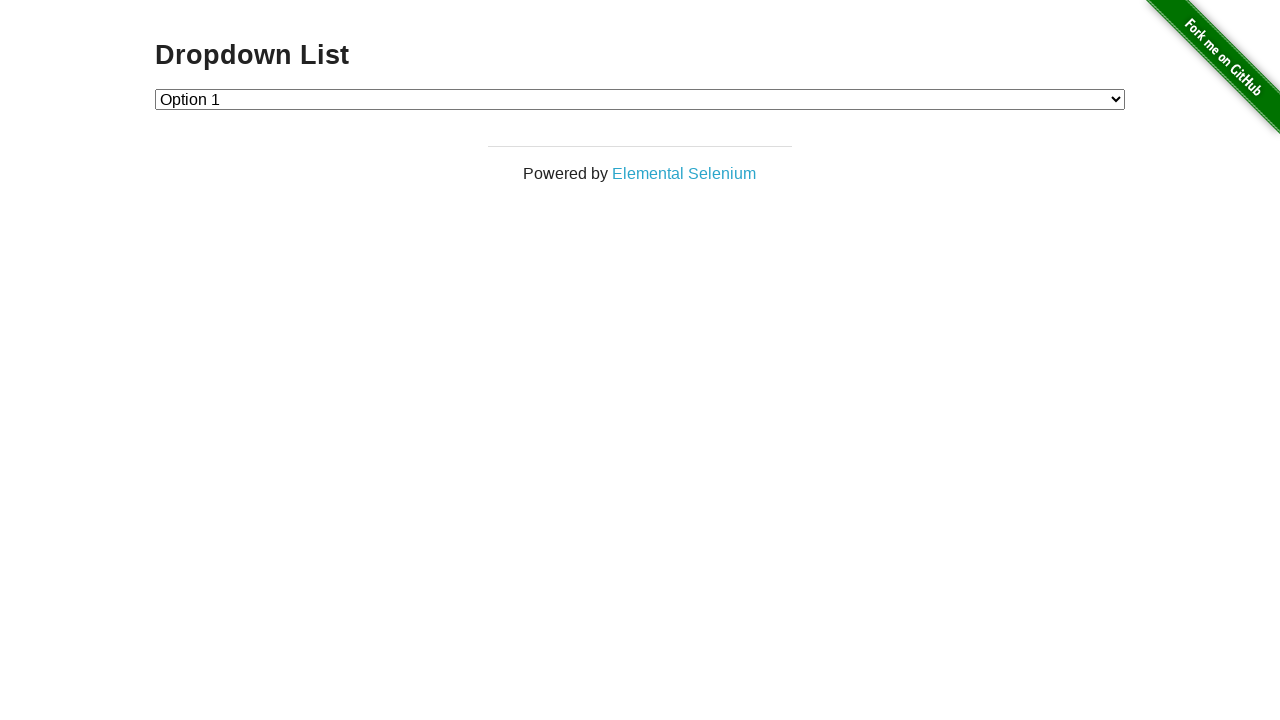